Tests handling multiple frames by filling forms in different iframes

Starting URL: https://www.hyrtutorials.com/p/frames-practice.html

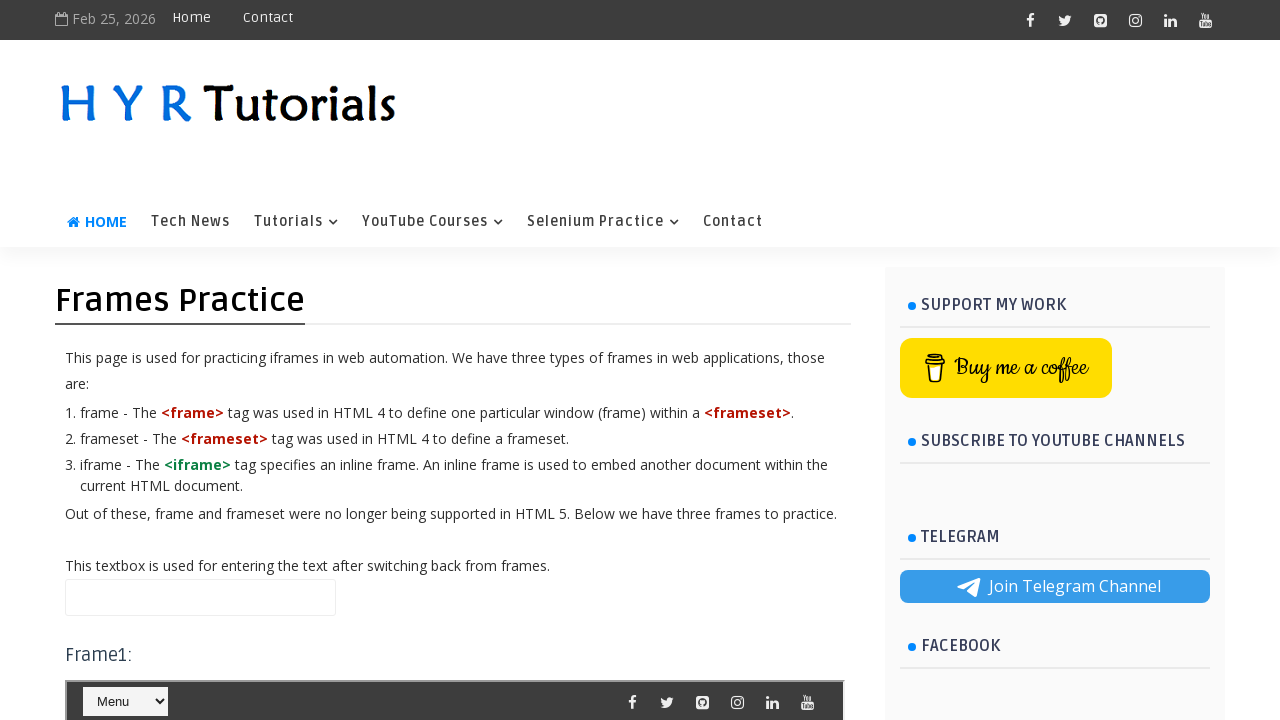

Filled name field with 'frames test' on main page on #name
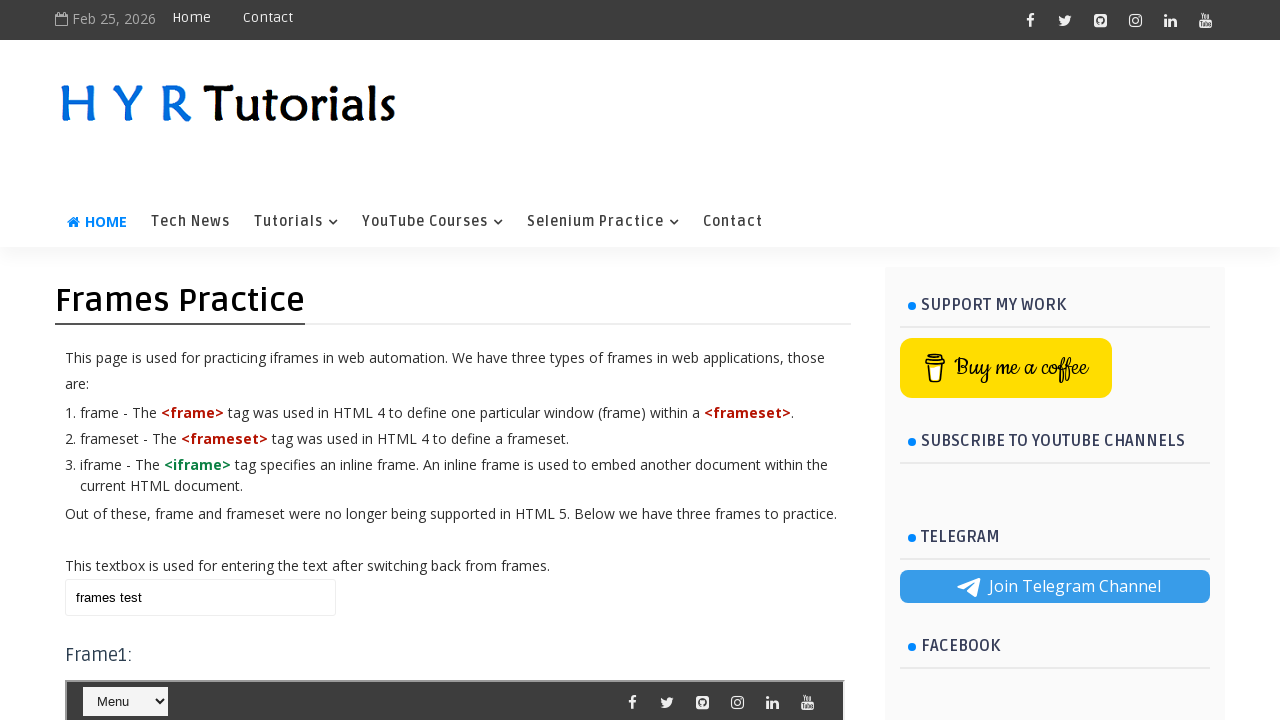

Located first iframe with id 'frm1'
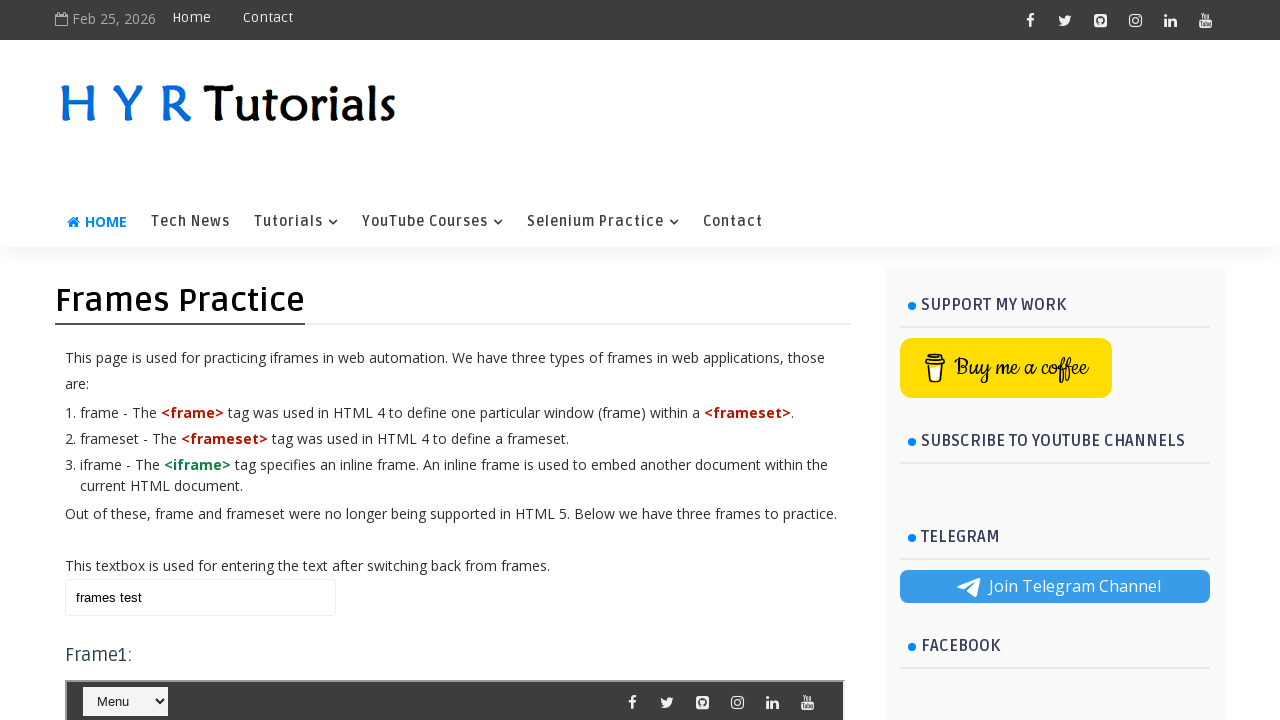

Selected course option at index 2 in first iframe on #frm1 >> internal:control=enter-frame >> #course
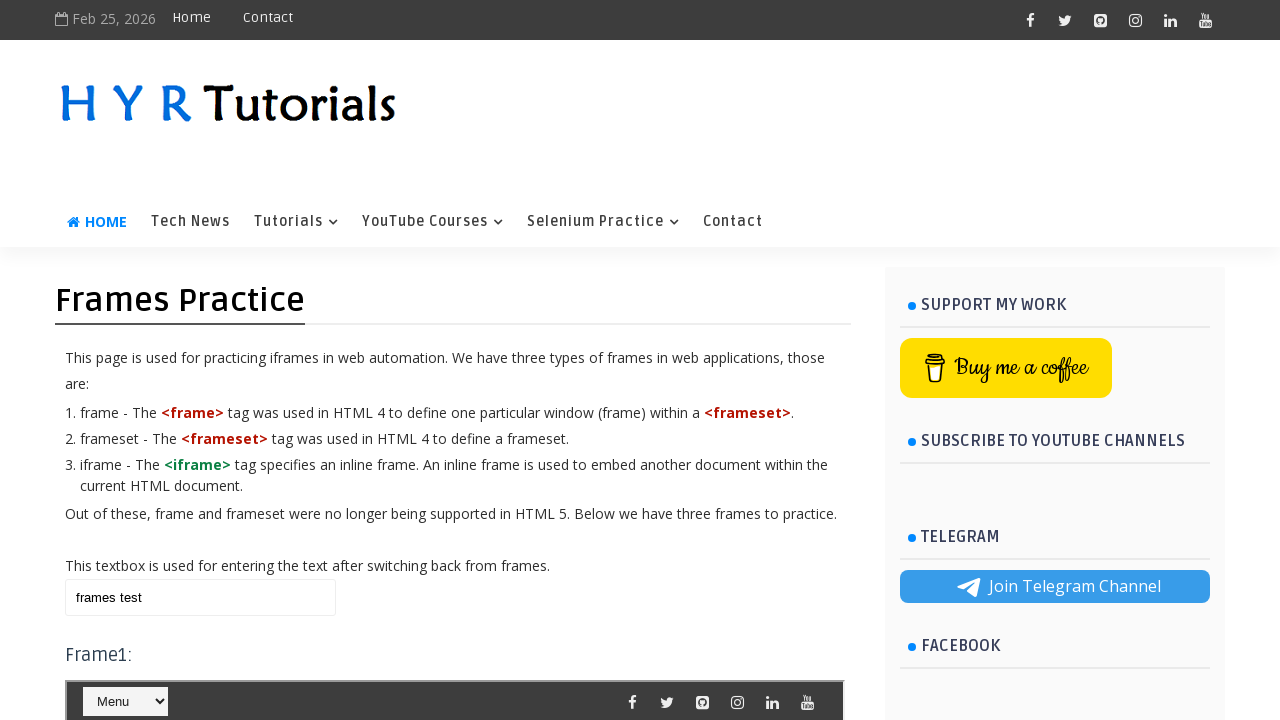

Located second iframe with id 'frm2'
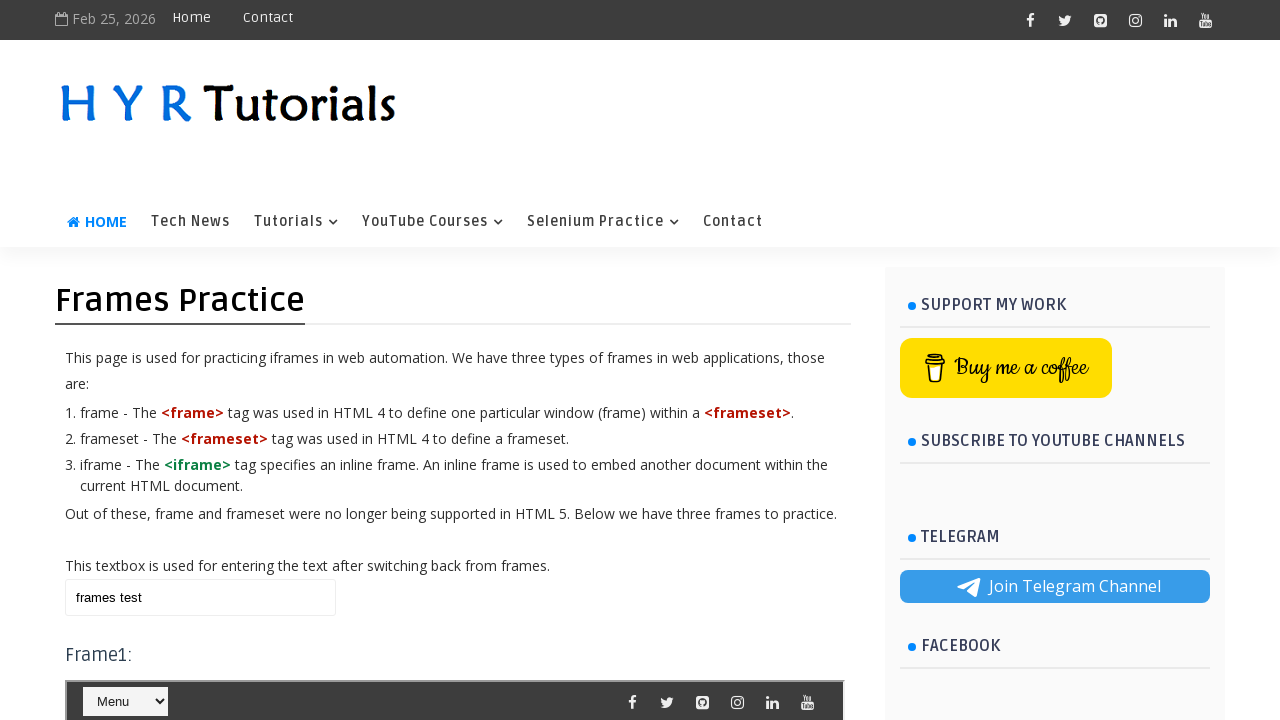

Selected language option at index 2 in second iframe on #frm2 >> internal:control=enter-frame >> #selectnav1
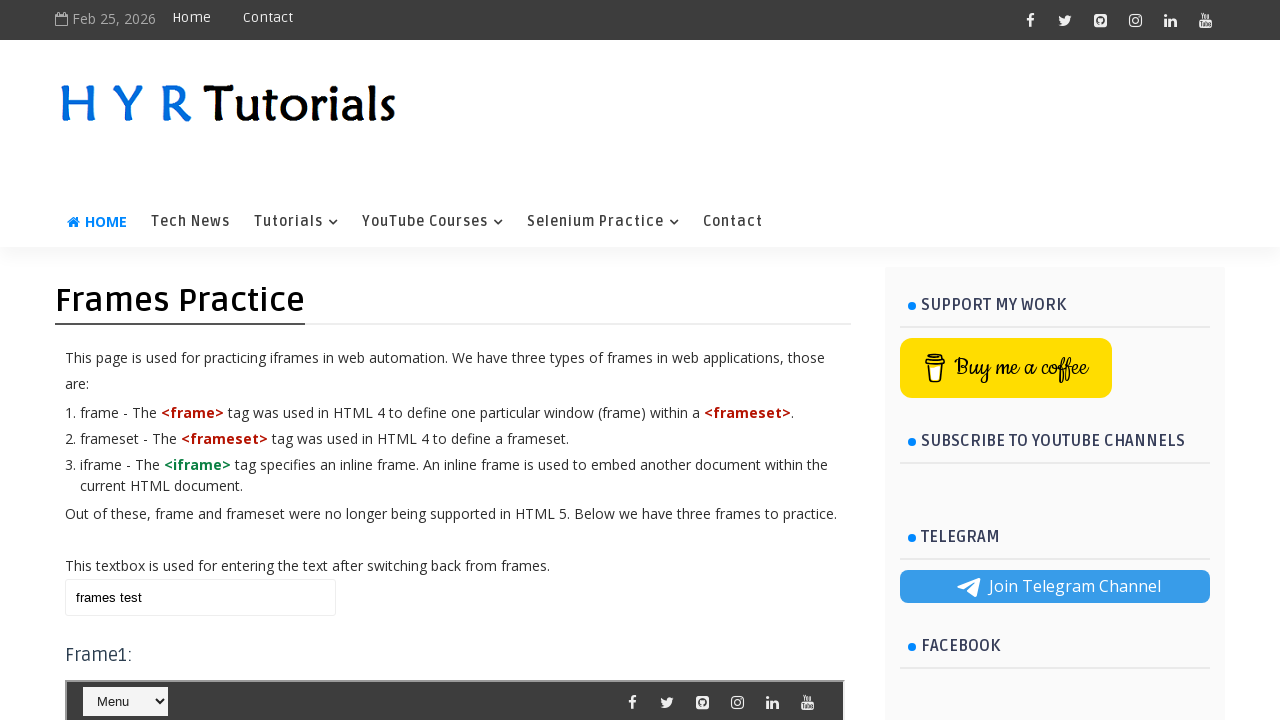

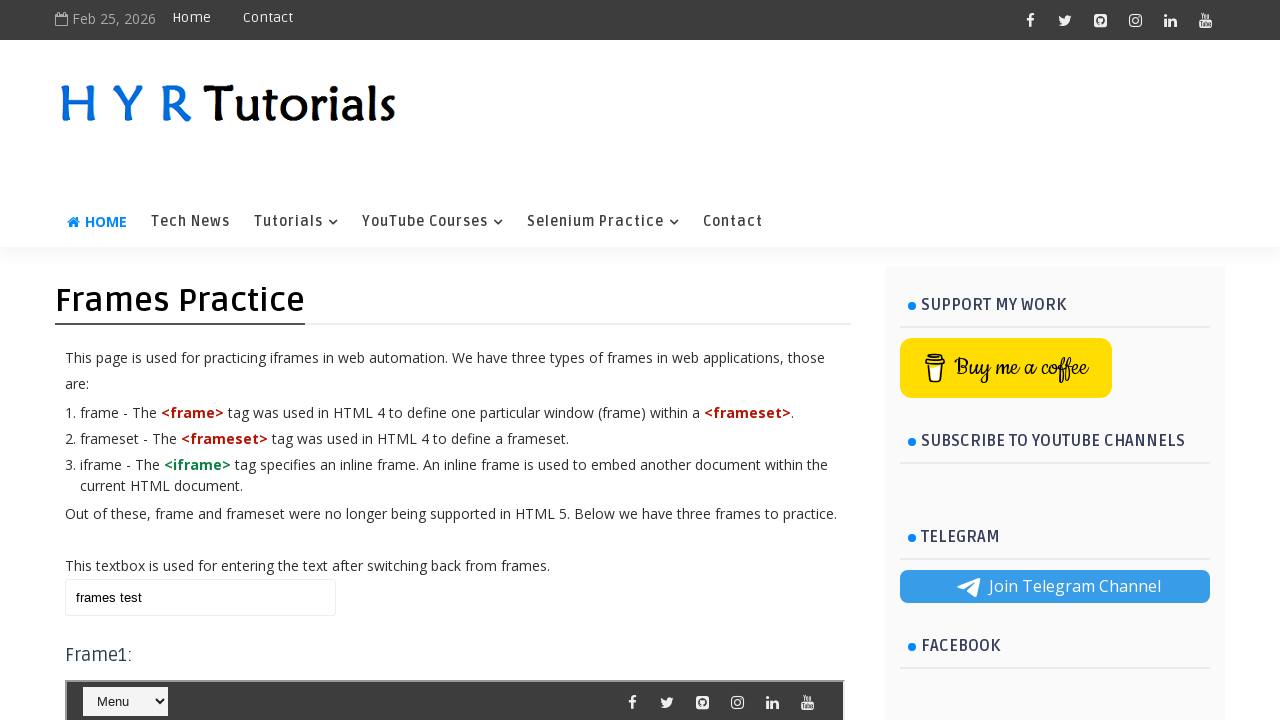